Tests displaying active items by clicking the Active filter link after completing an item.

Starting URL: https://demo.playwright.dev/todomvc

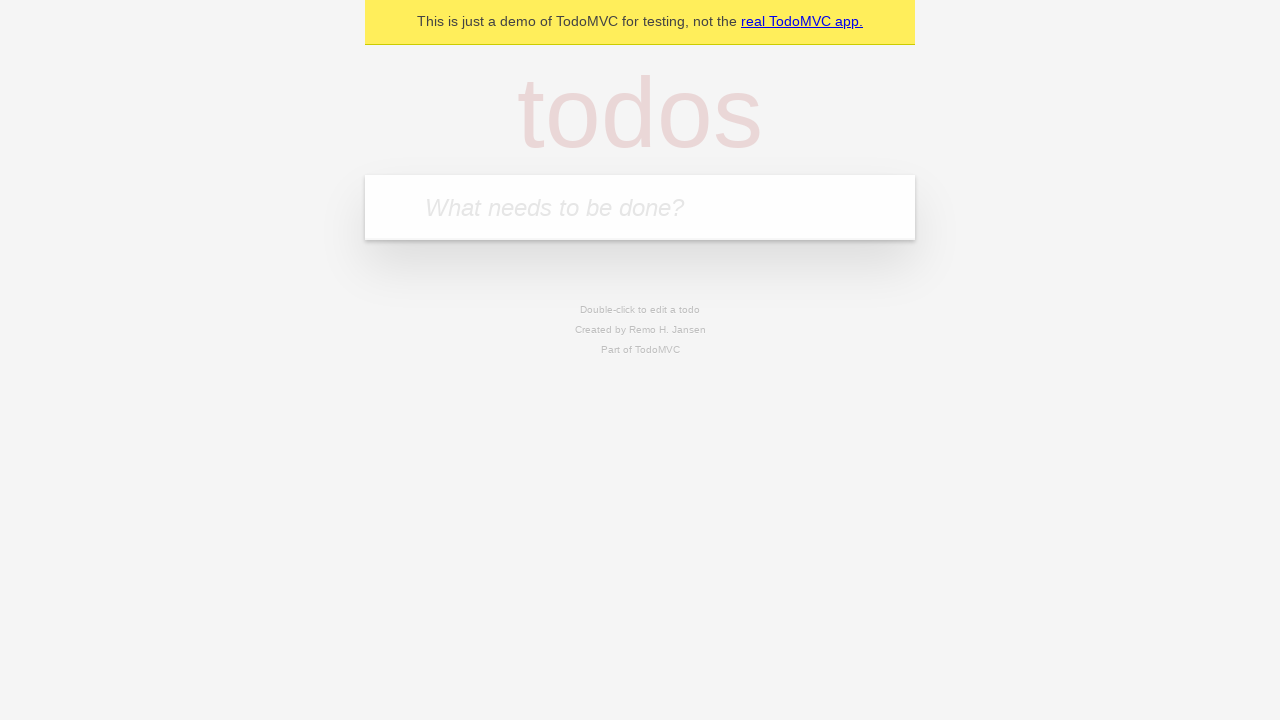

Filled todo input with 'buy some cheese' on internal:attr=[placeholder="What needs to be done?"i]
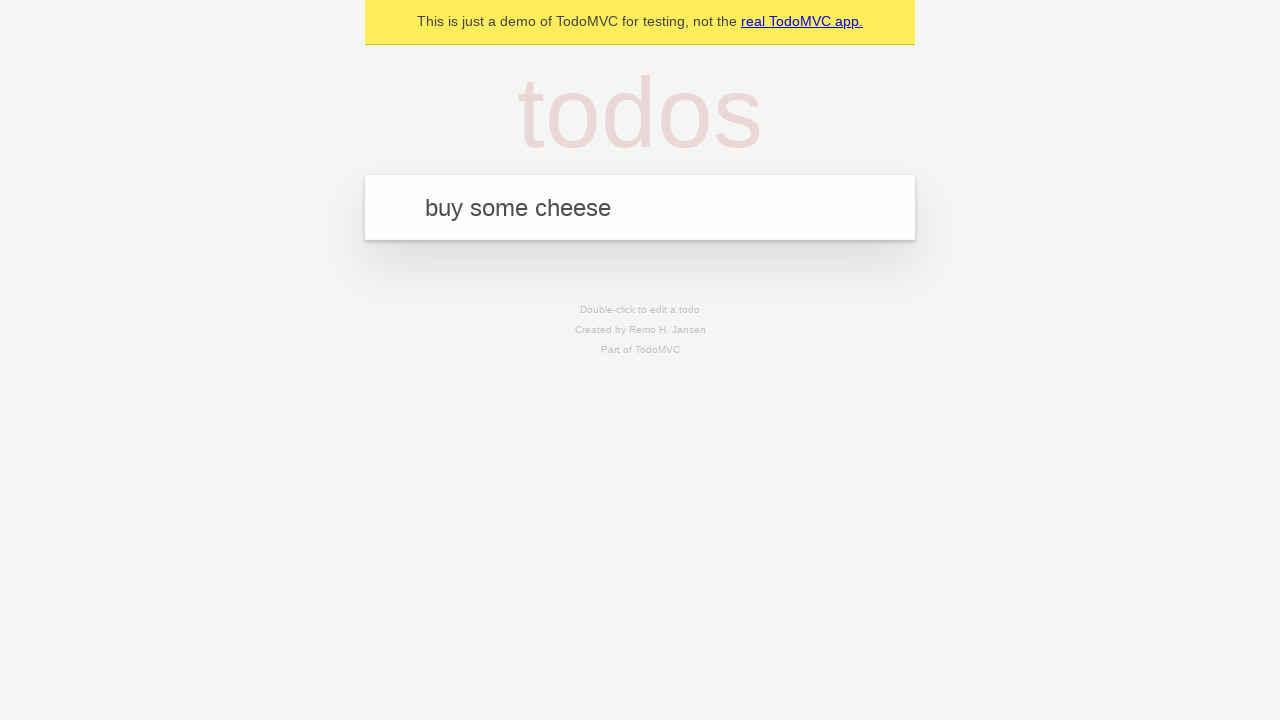

Pressed Enter to add first todo on internal:attr=[placeholder="What needs to be done?"i]
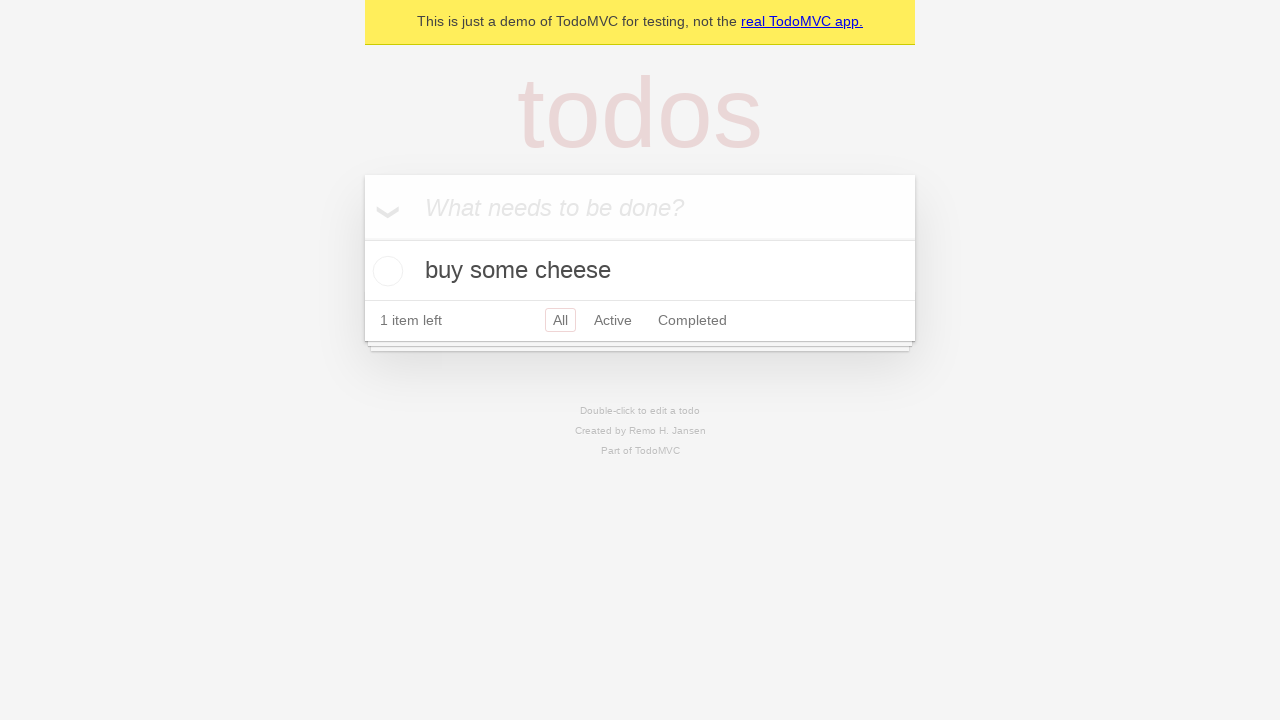

Filled todo input with 'feed the cat' on internal:attr=[placeholder="What needs to be done?"i]
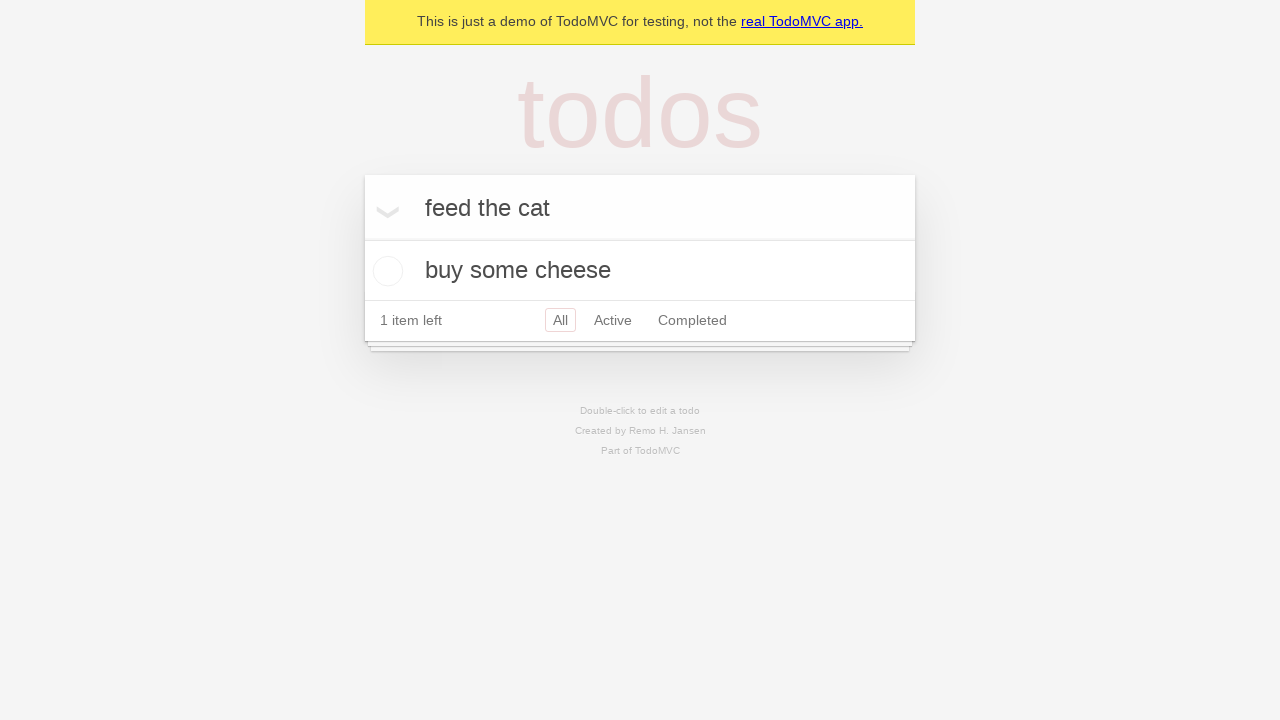

Pressed Enter to add second todo on internal:attr=[placeholder="What needs to be done?"i]
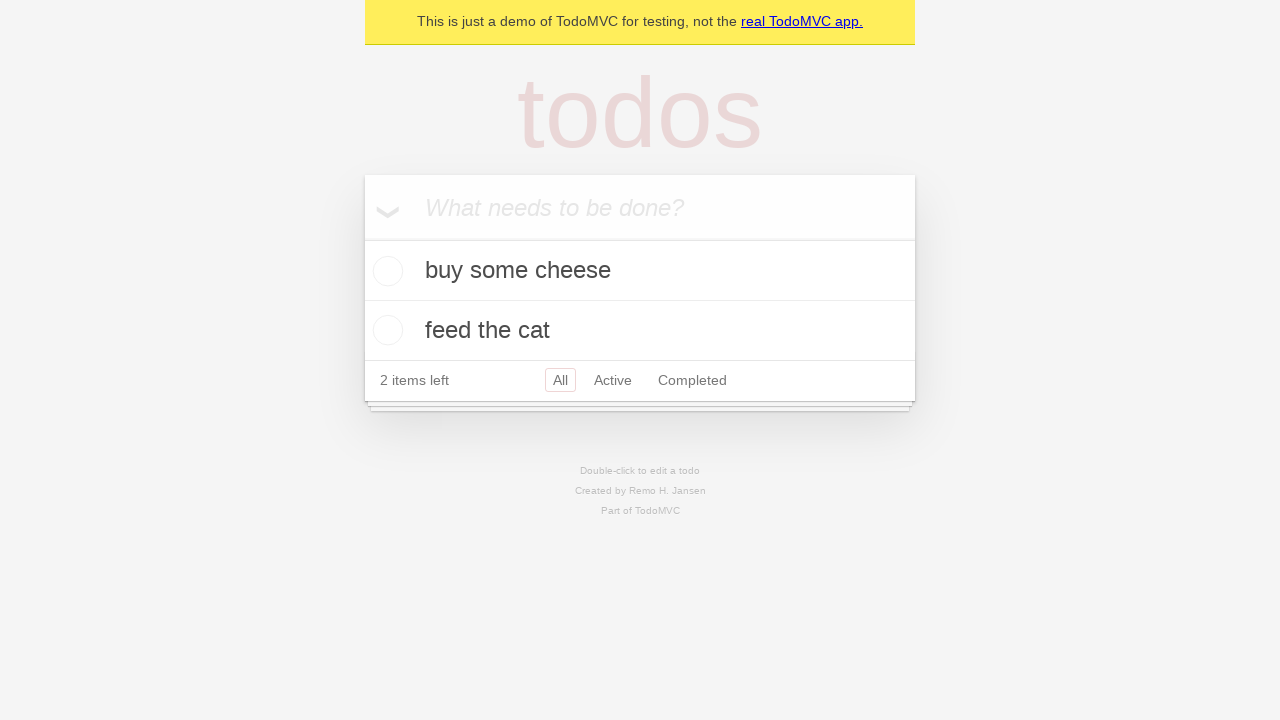

Filled todo input with 'book a doctors appointment' on internal:attr=[placeholder="What needs to be done?"i]
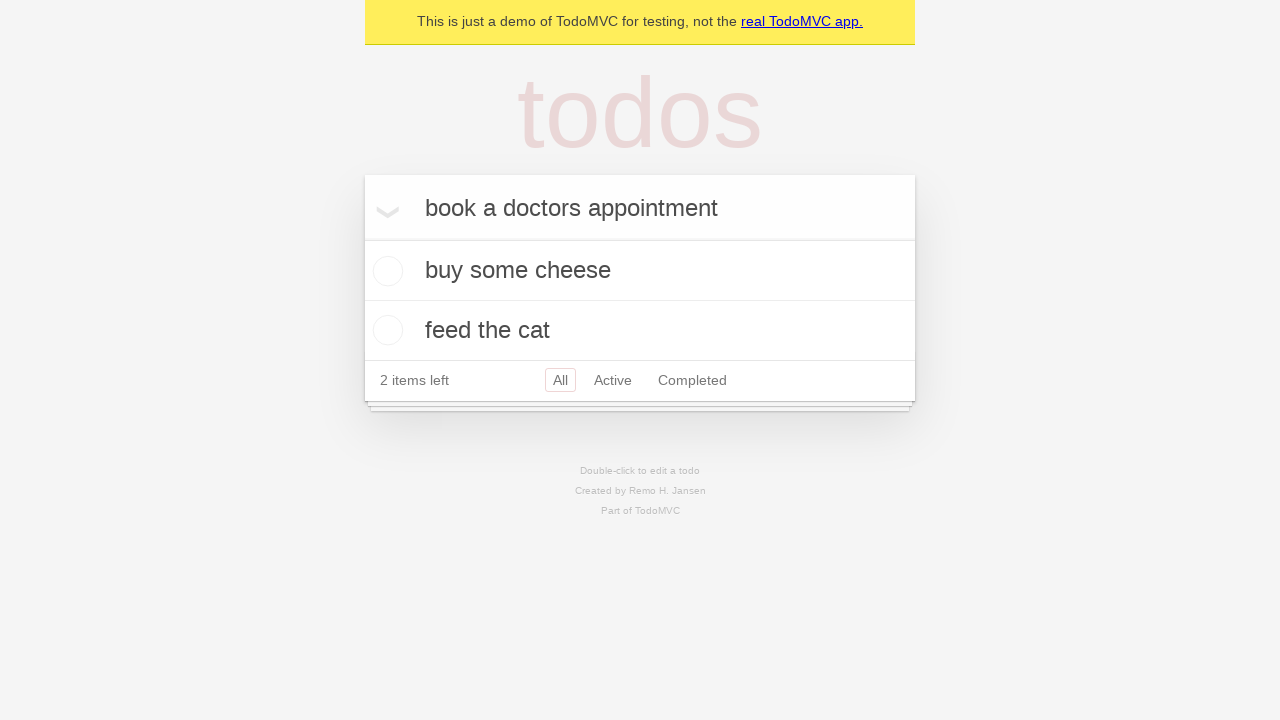

Pressed Enter to add third todo on internal:attr=[placeholder="What needs to be done?"i]
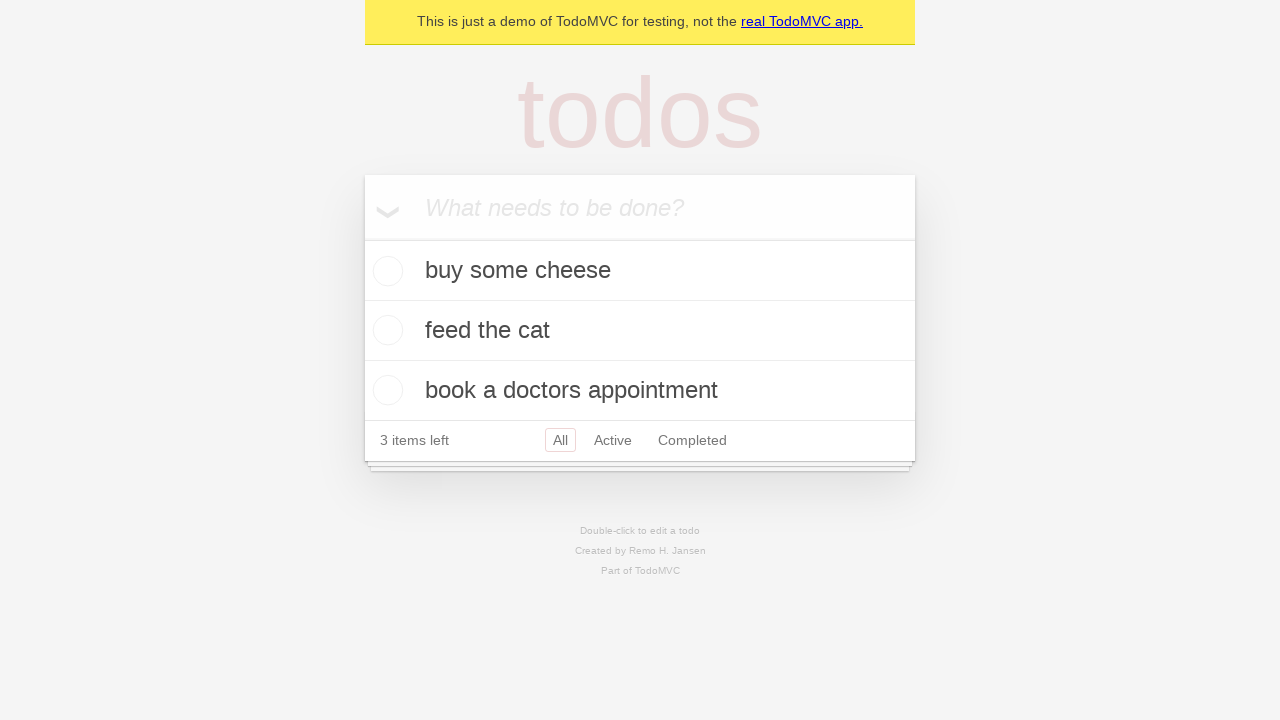

Checked the second todo item (feed the cat) at (385, 330) on internal:testid=[data-testid="todo-item"s] >> nth=1 >> internal:role=checkbox
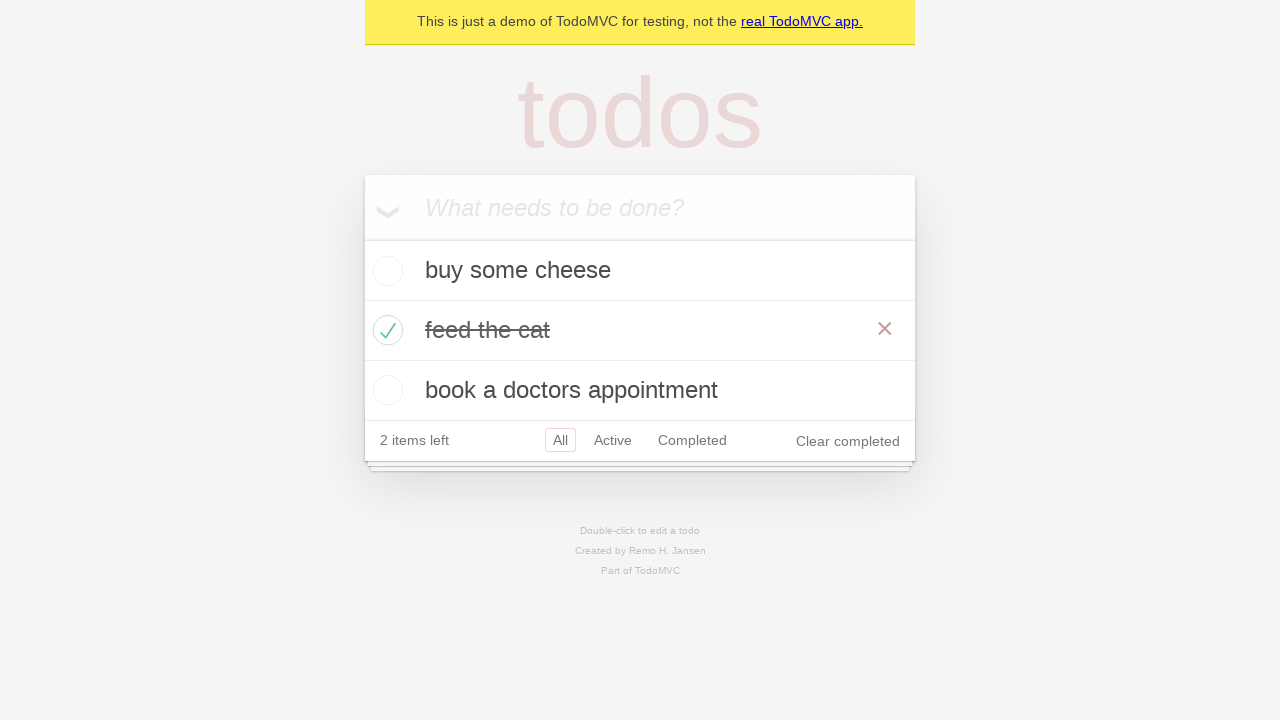

Clicked Active filter link to display active items at (613, 440) on internal:role=link[name="Active"i]
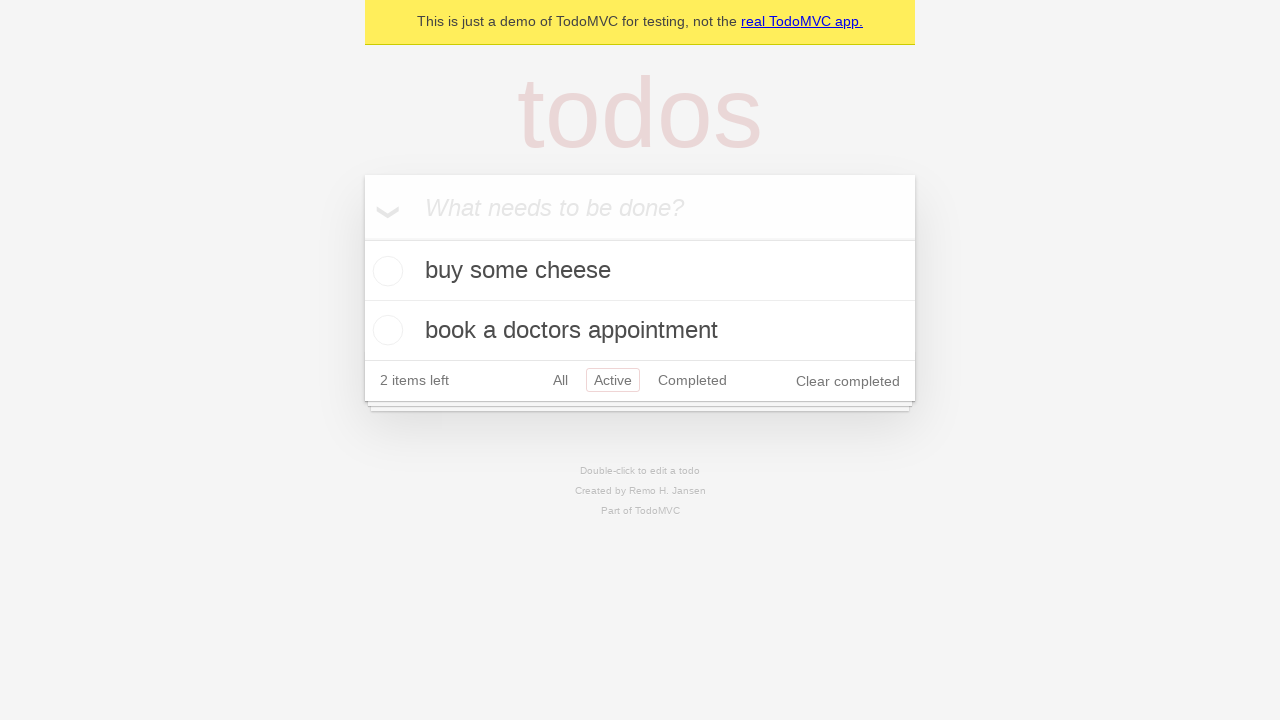

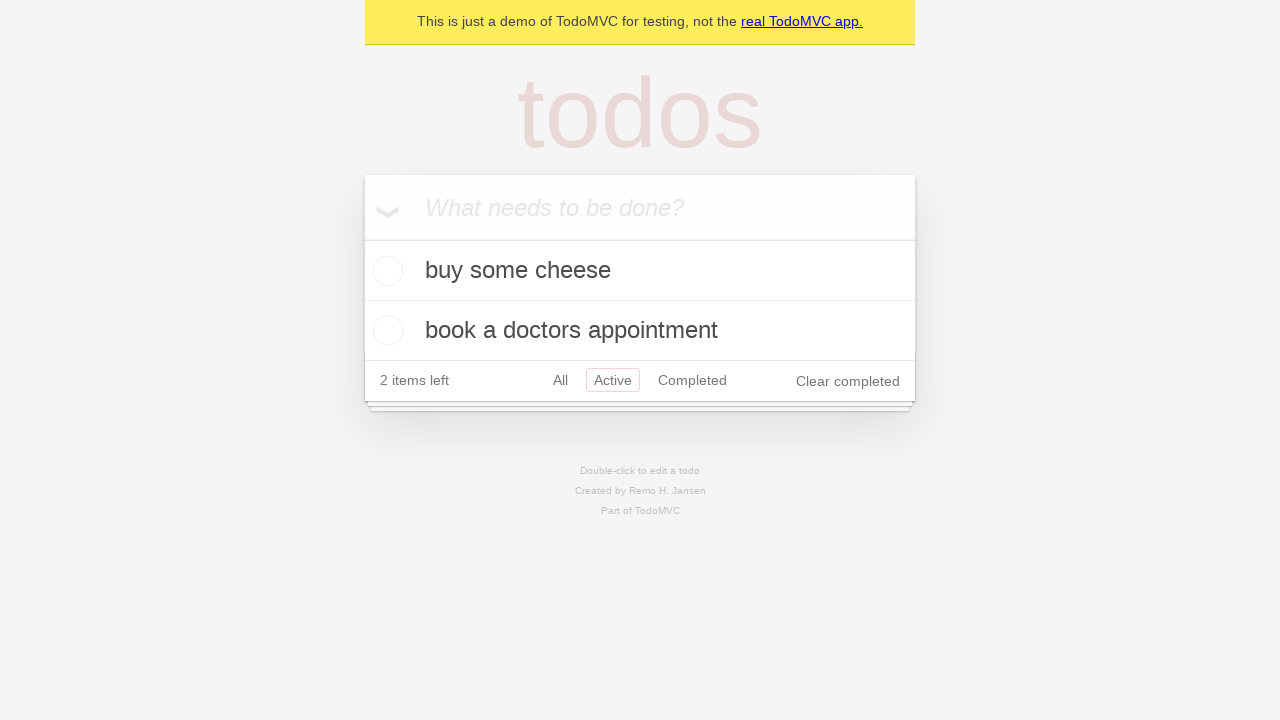